Tests jQuery dropdown tree component by clicking to open the dropdown and iterating through available checkbox options

Starting URL: https://www.jqueryscript.net/demo/Drop-Down-Combo-Tree/

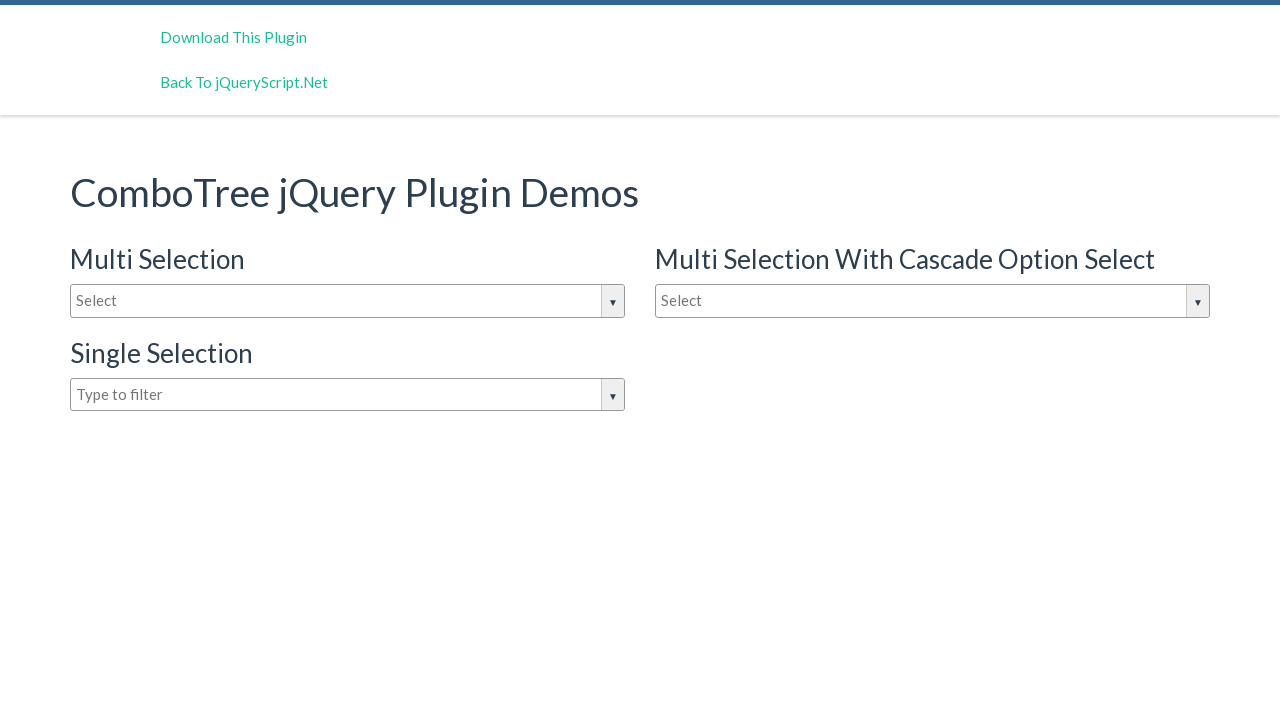

Clicked dropdown input box to open the jQuery dropdown tree component at (348, 301) on #justAnInputBox
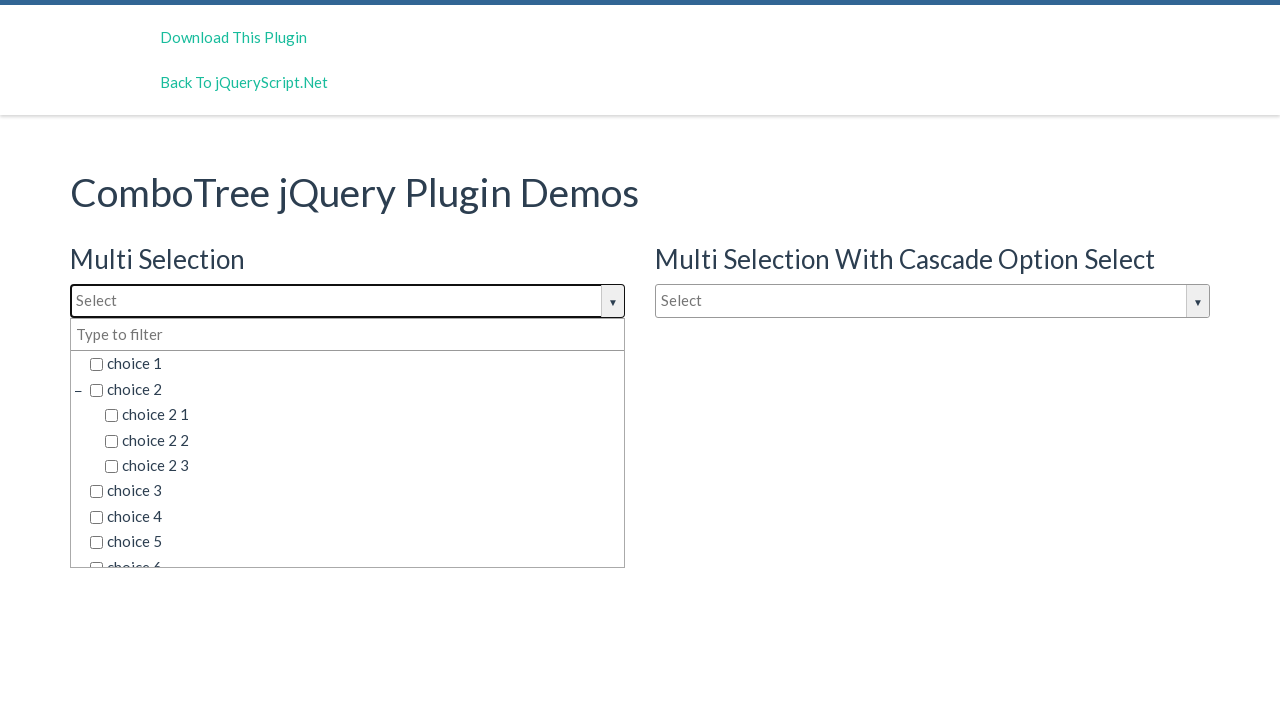

Dropdown options became visible
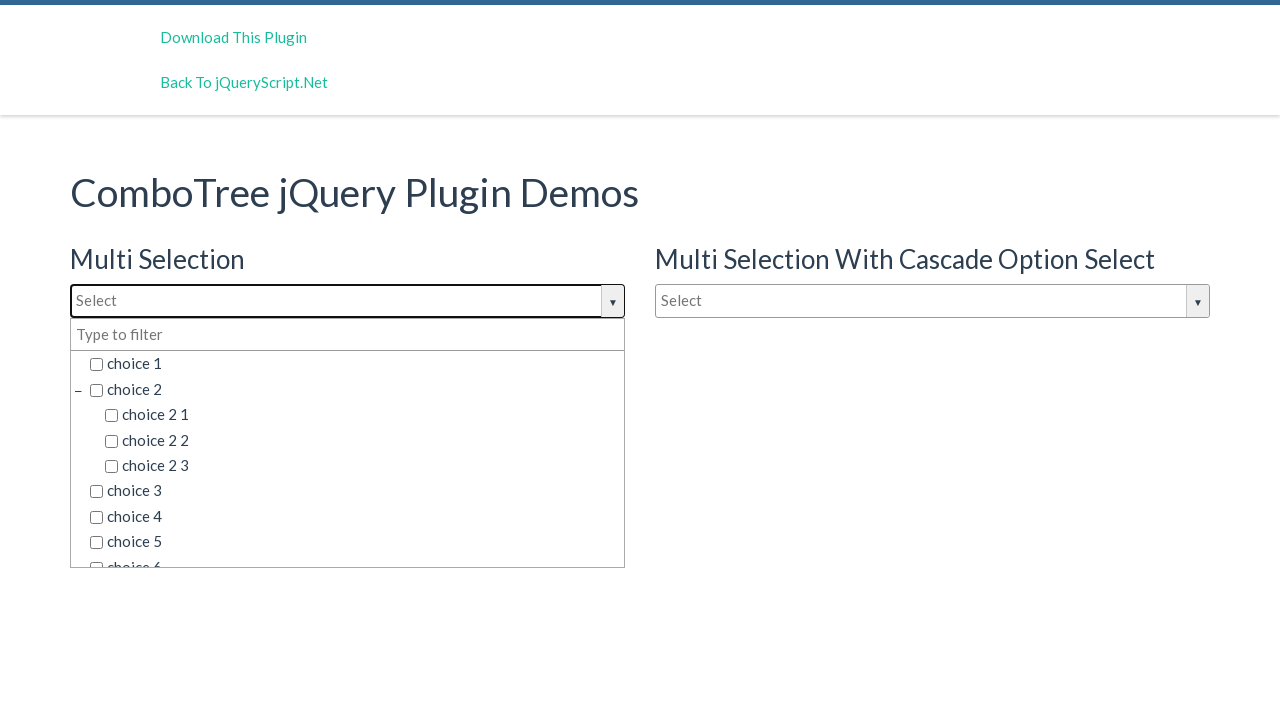

Retrieved 30 checkbox elements from dropdown
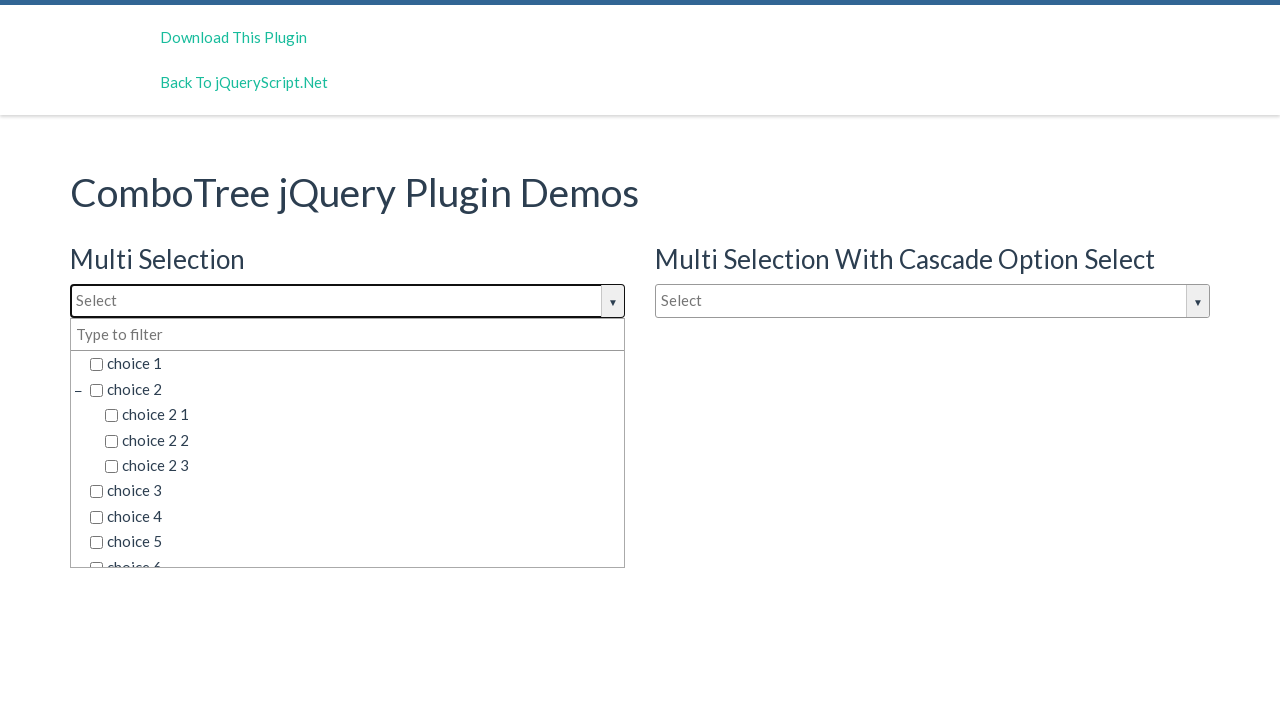

Verified checkbox is visible and accessible
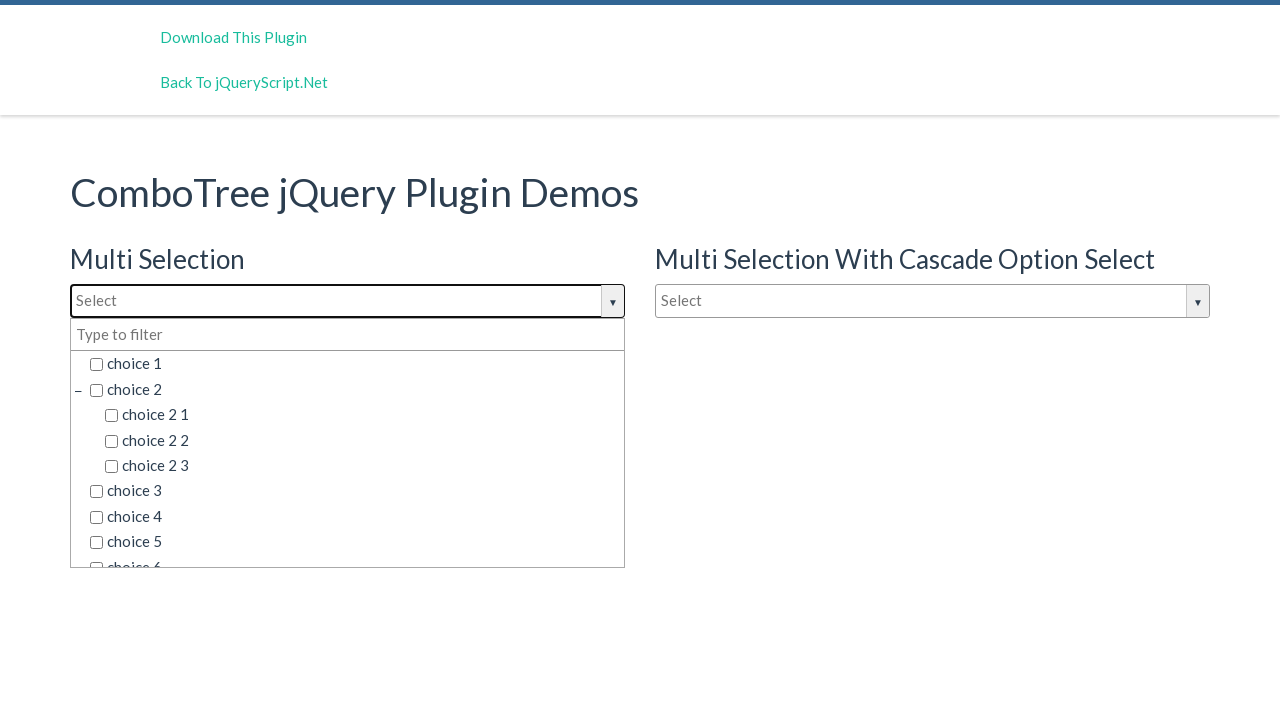

Verified checkbox is visible and accessible
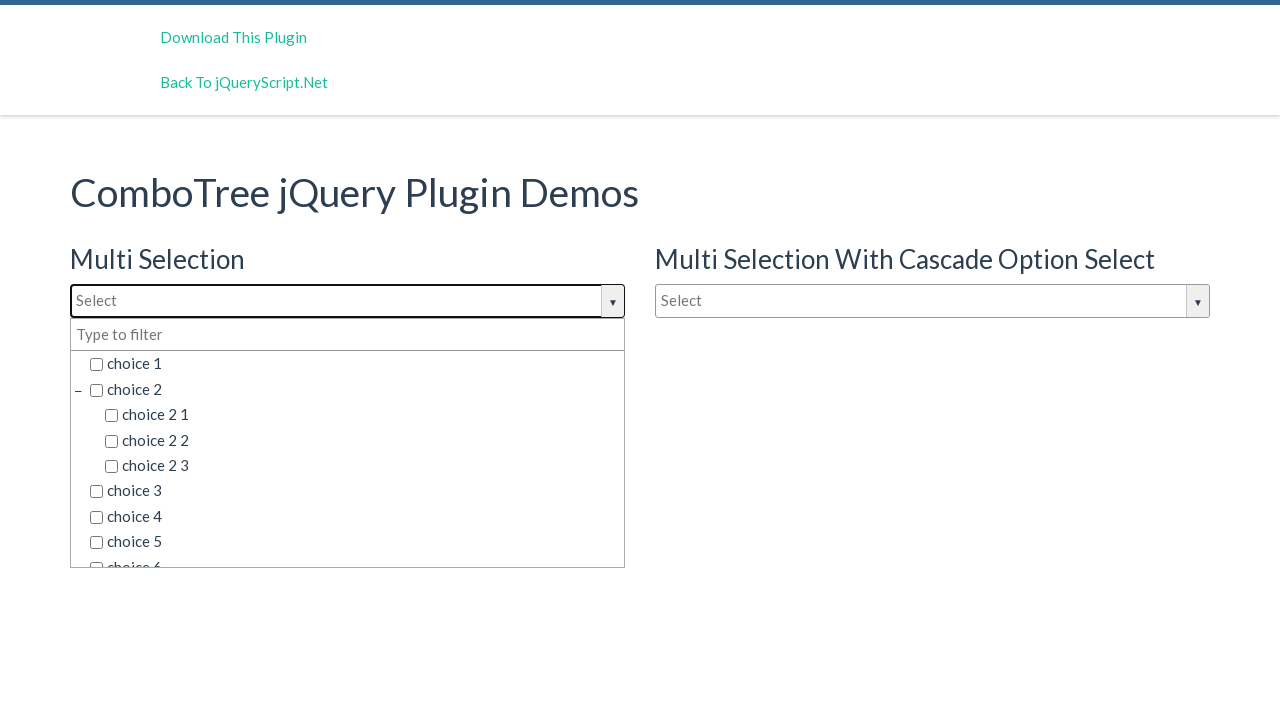

Verified checkbox is visible and accessible
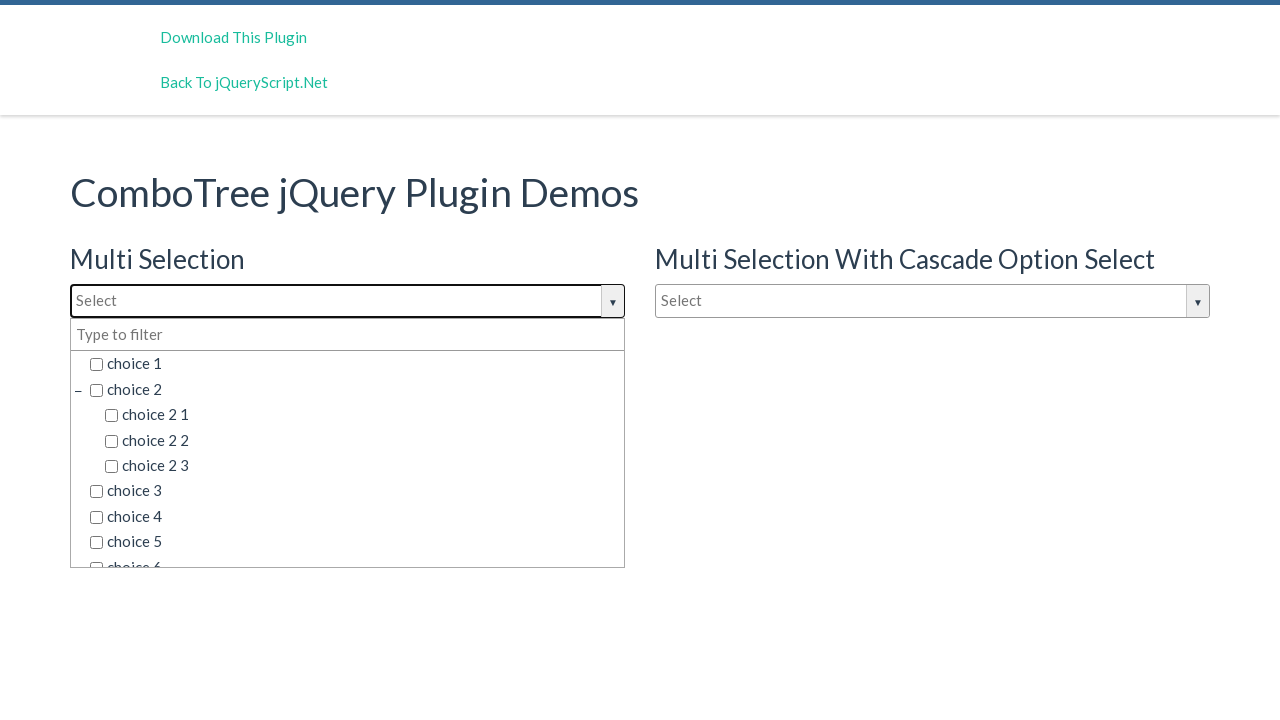

Verified checkbox is visible and accessible
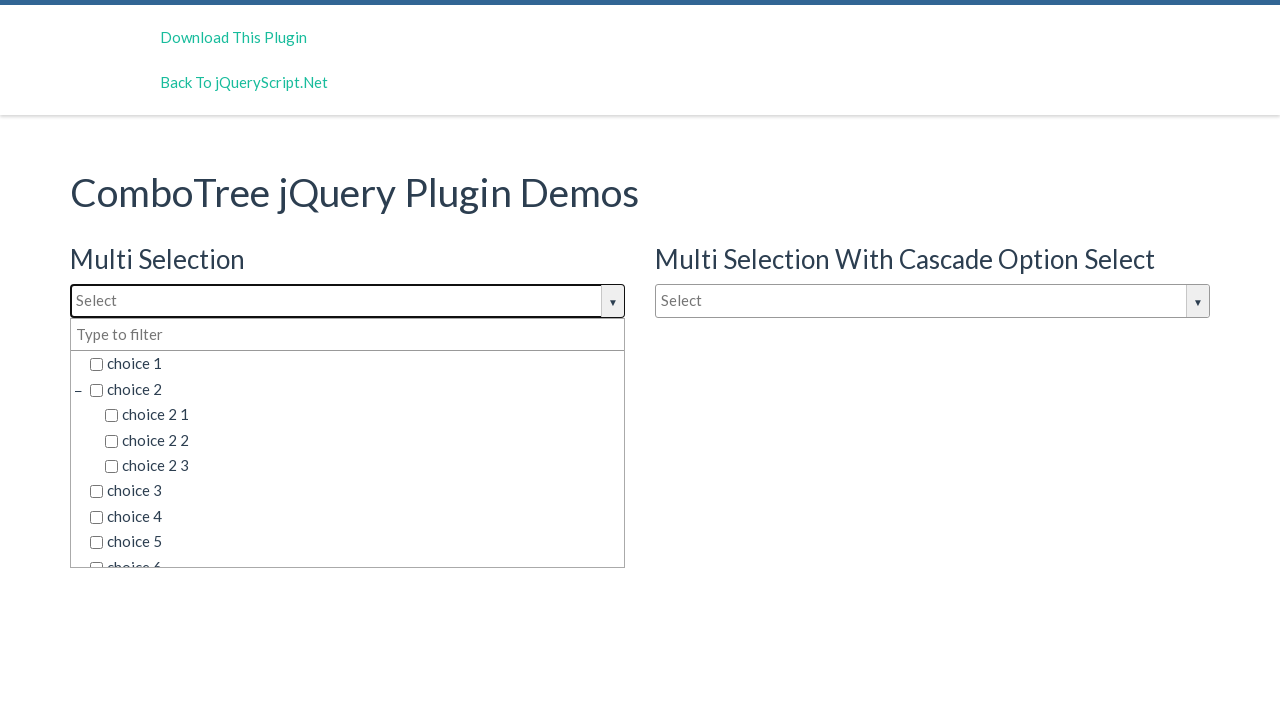

Verified checkbox is visible and accessible
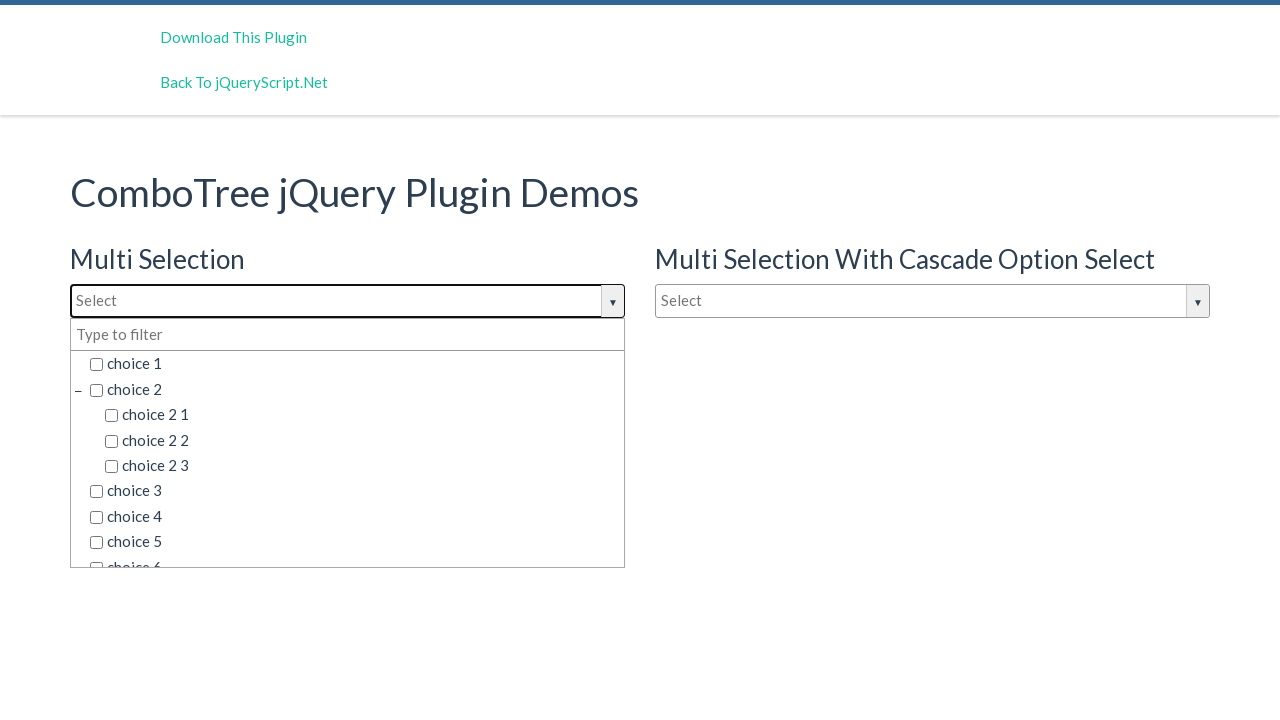

Verified checkbox is visible and accessible
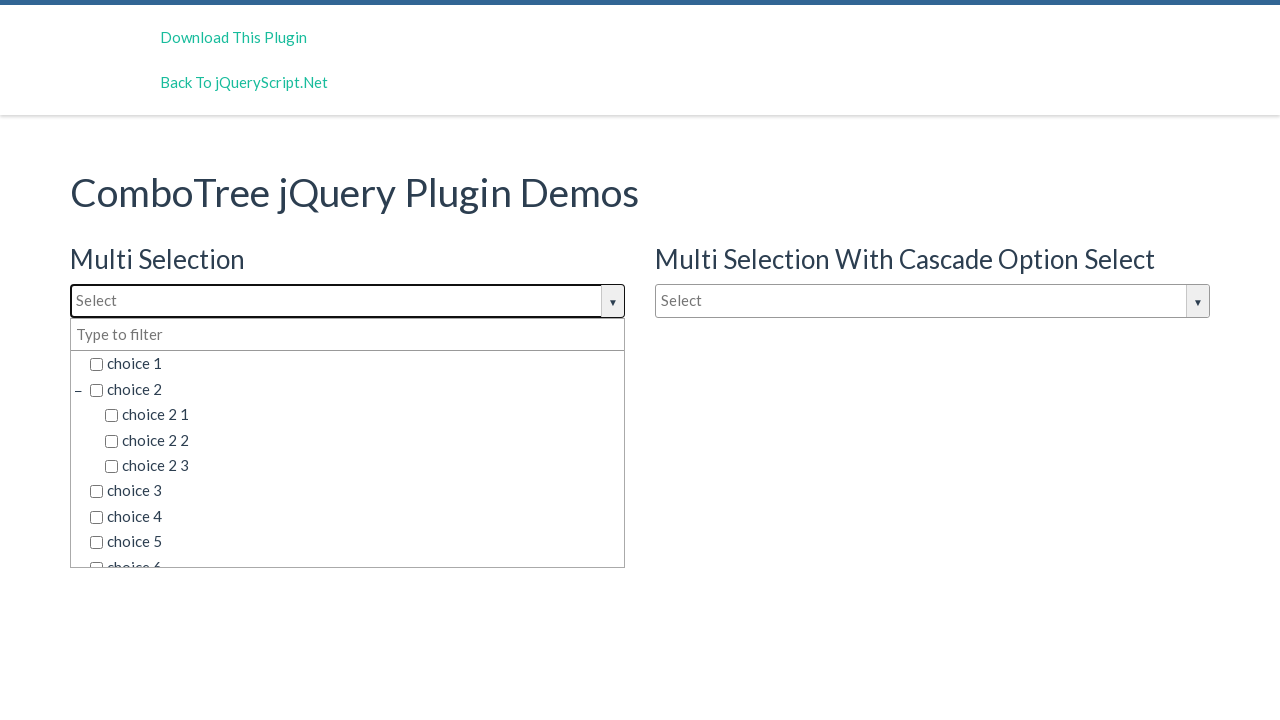

Verified checkbox is visible and accessible
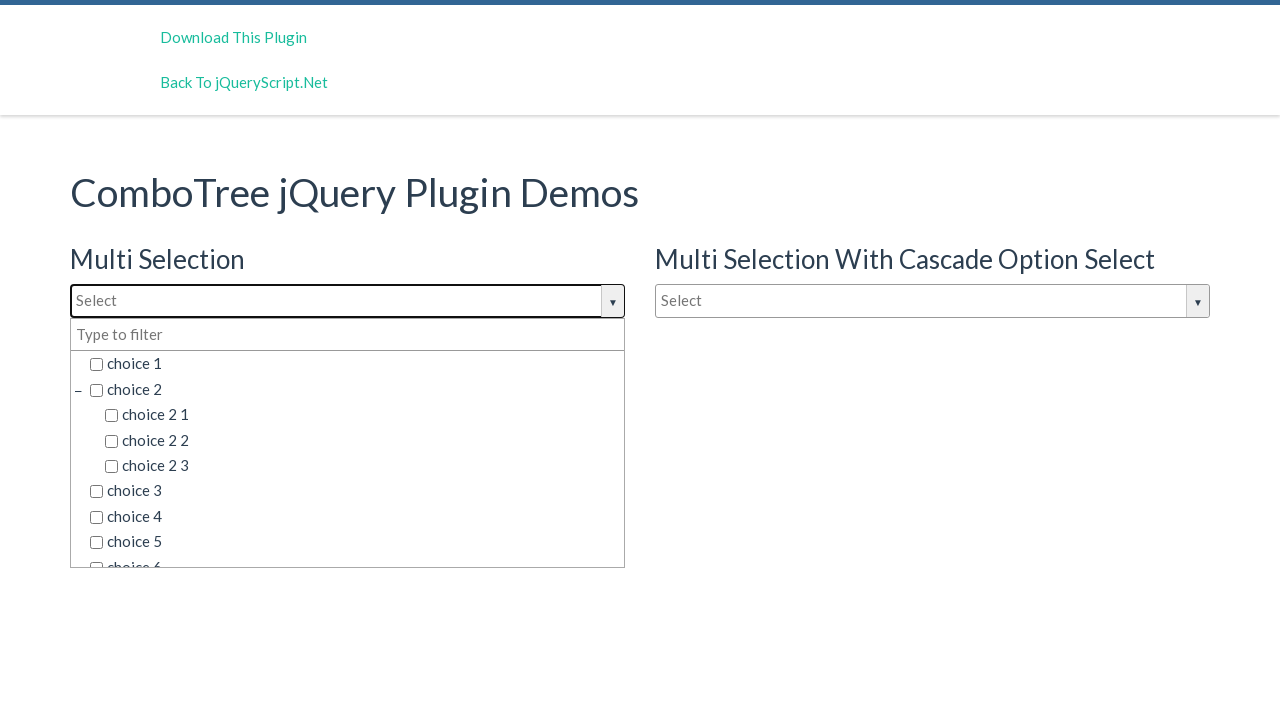

Verified checkbox is visible and accessible
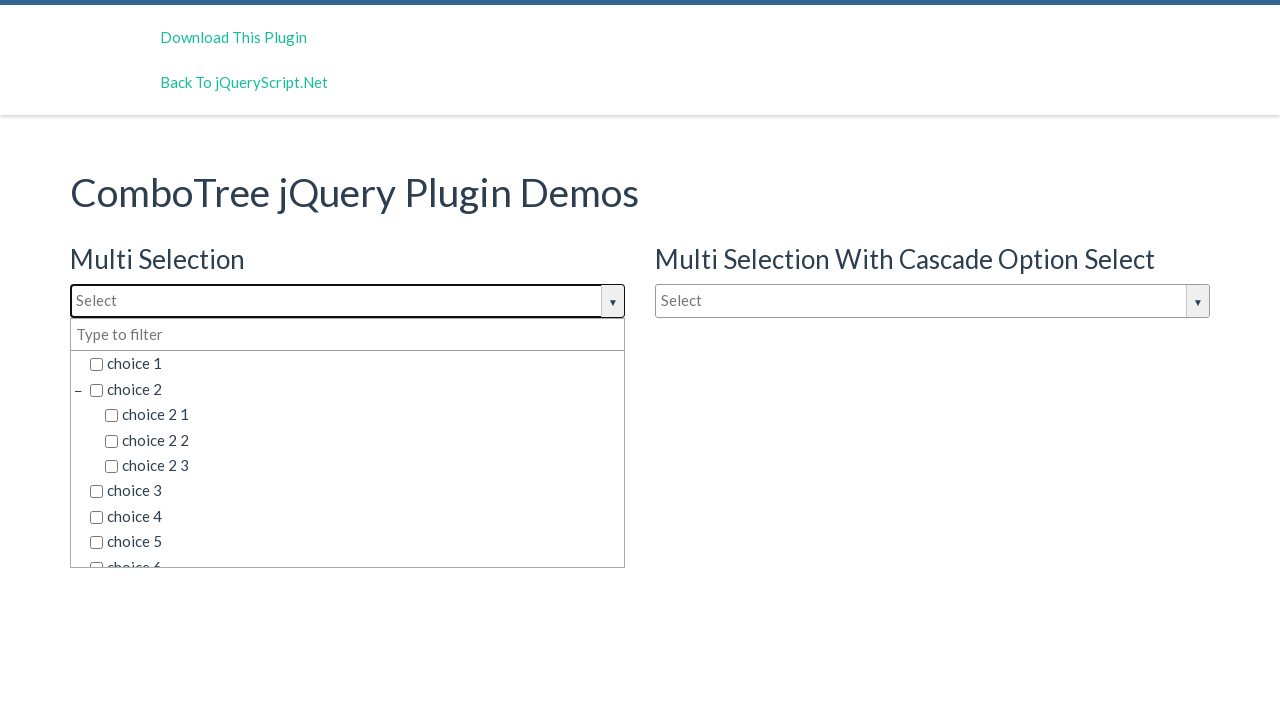

Verified checkbox is visible and accessible
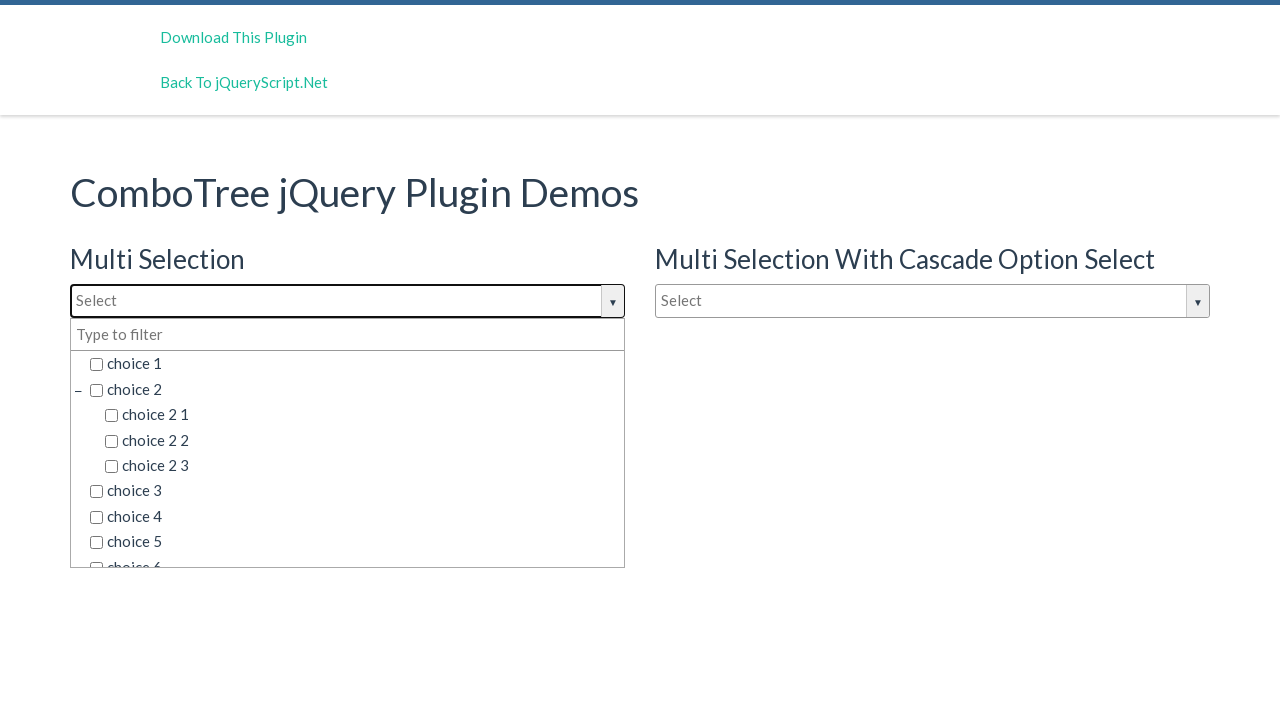

Verified checkbox is visible and accessible
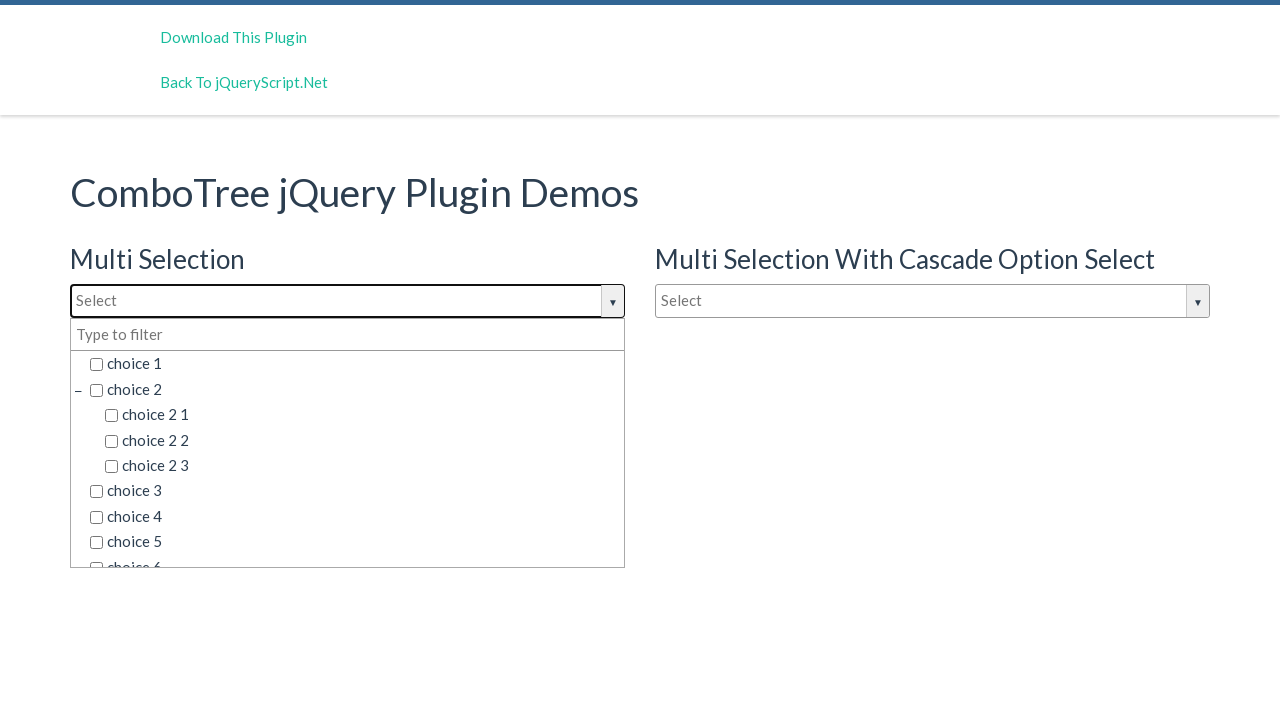

Verified checkbox is visible and accessible
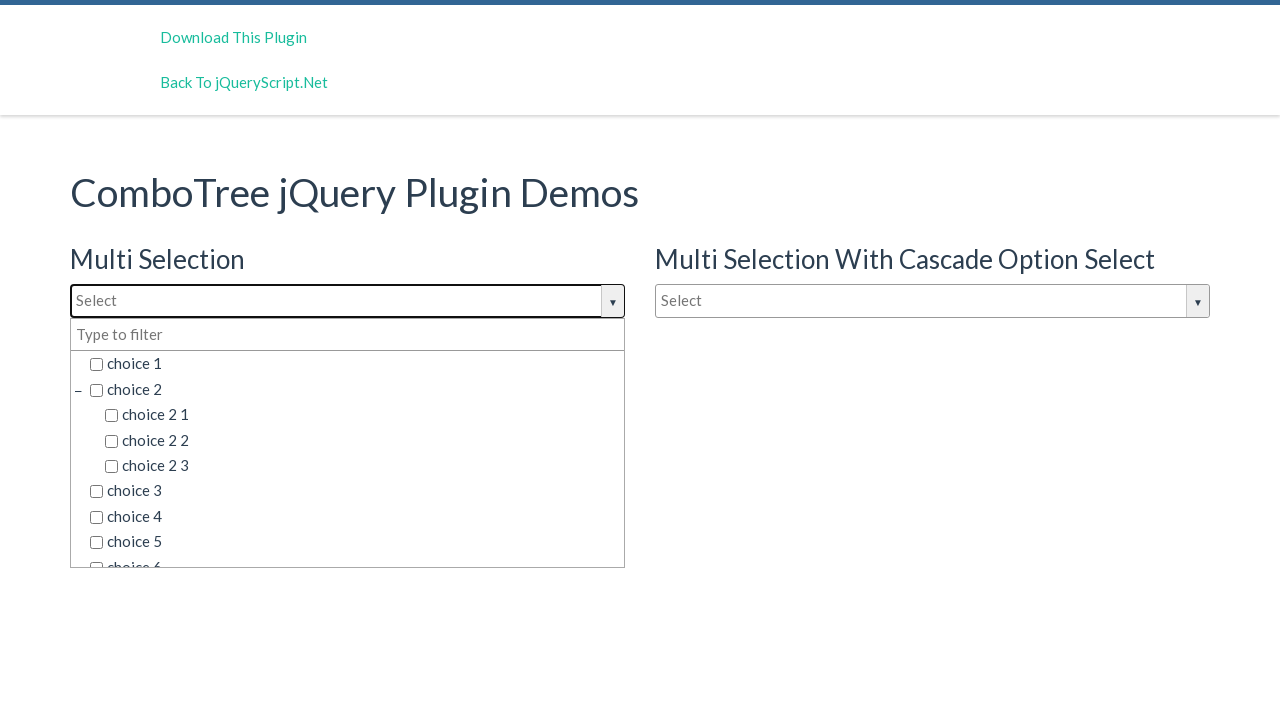

Verified checkbox is visible and accessible
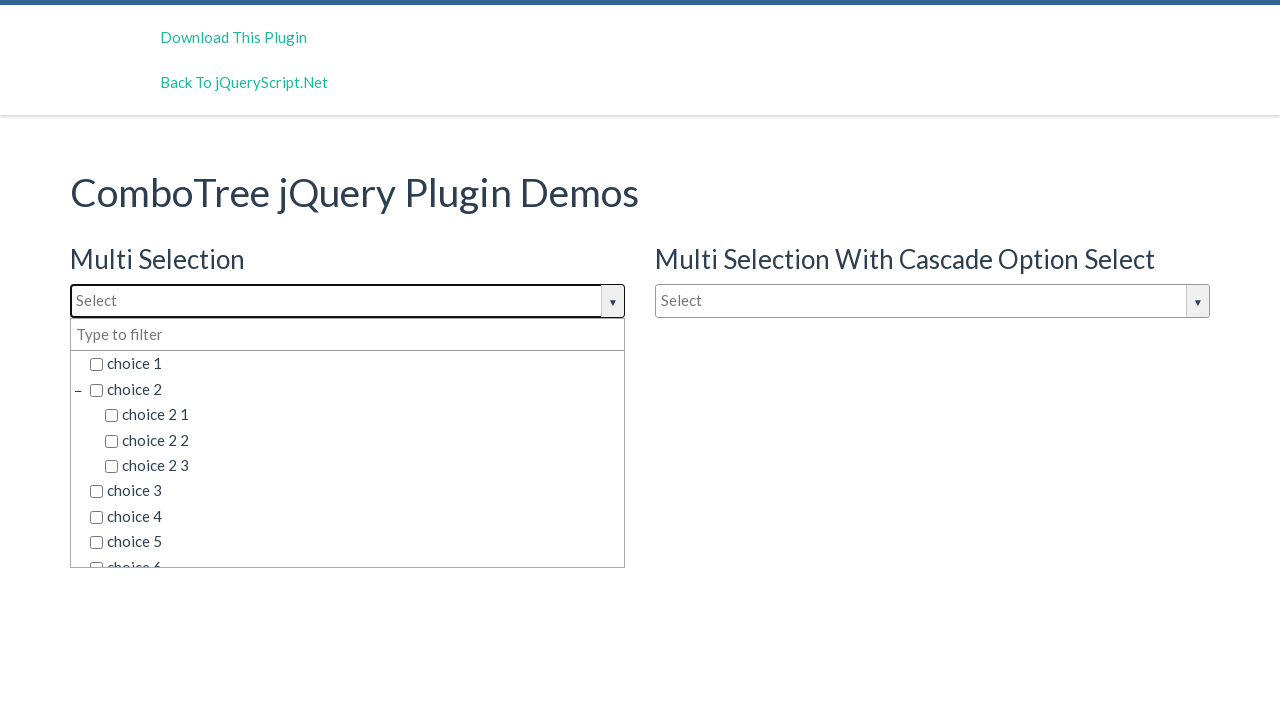

Verified checkbox is visible and accessible
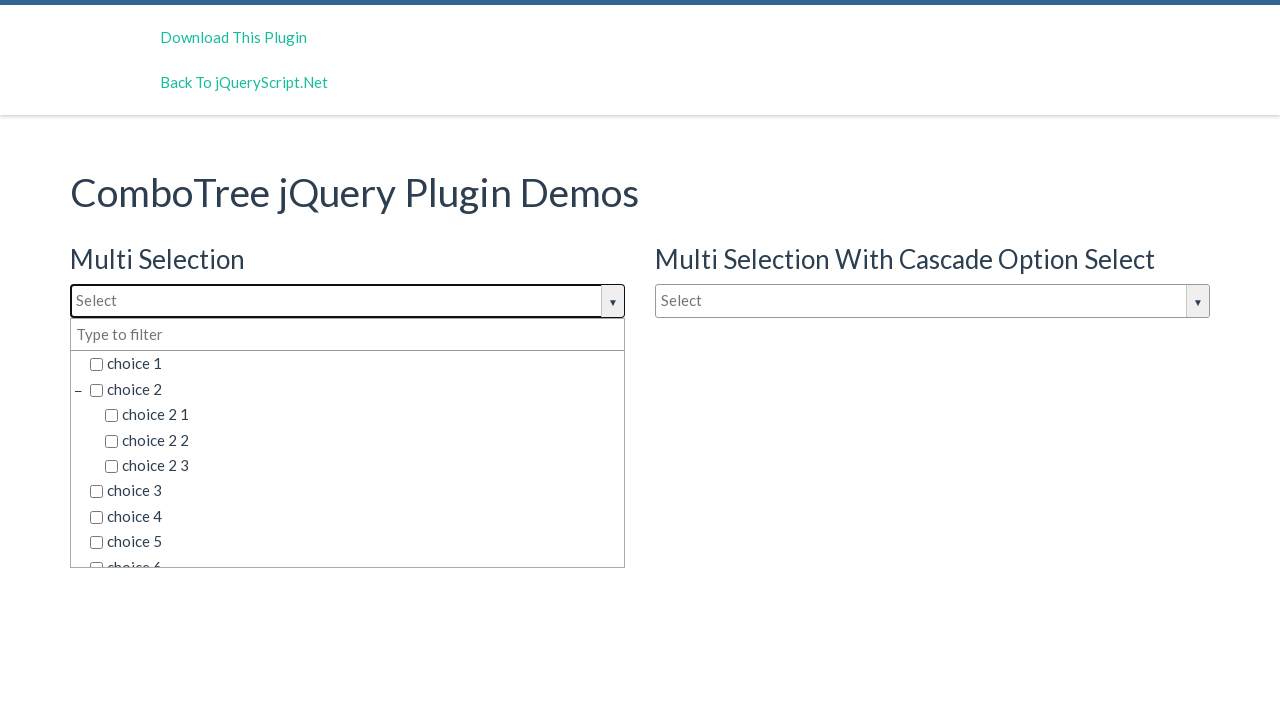

Verified checkbox is visible and accessible
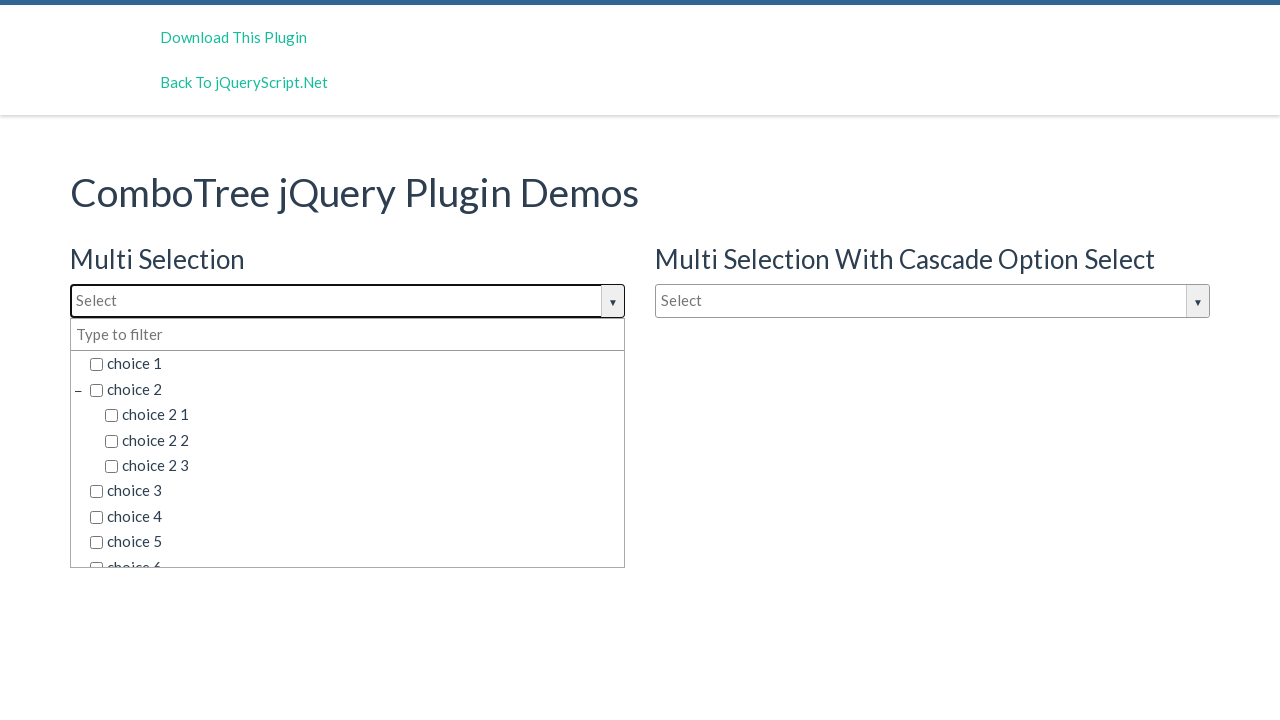

Verified checkbox is visible and accessible
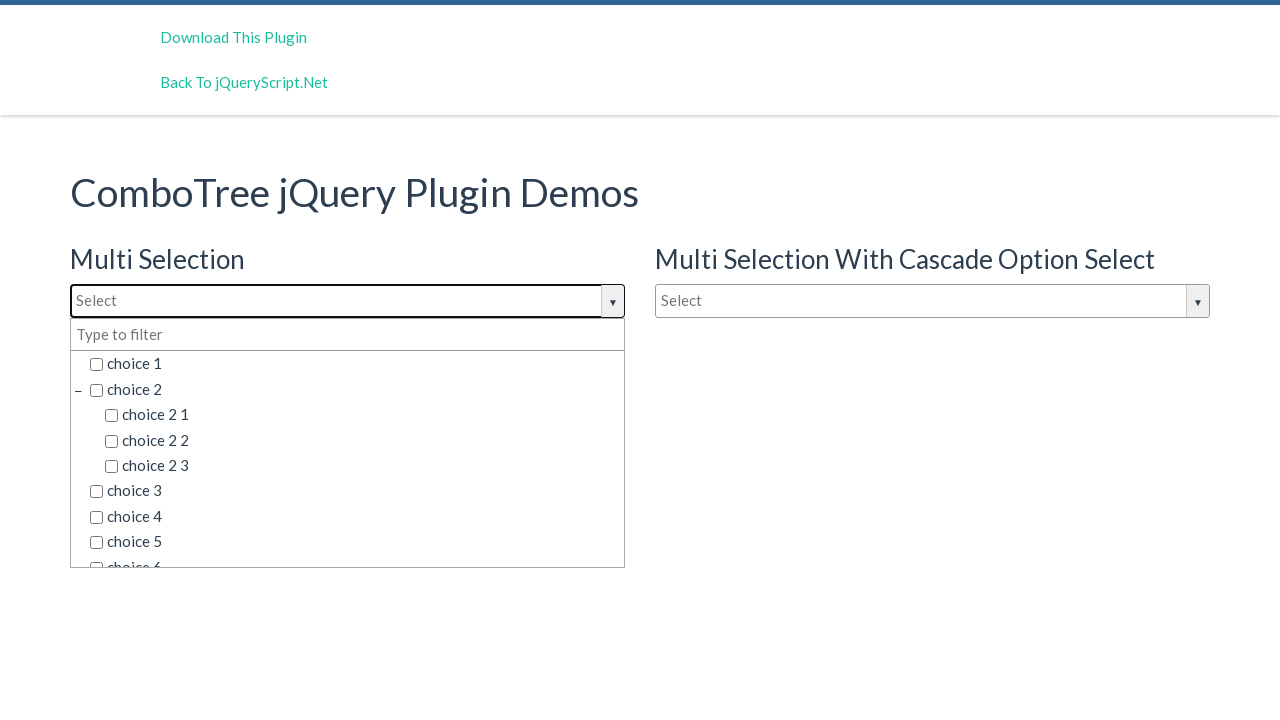

Verified checkbox is visible and accessible
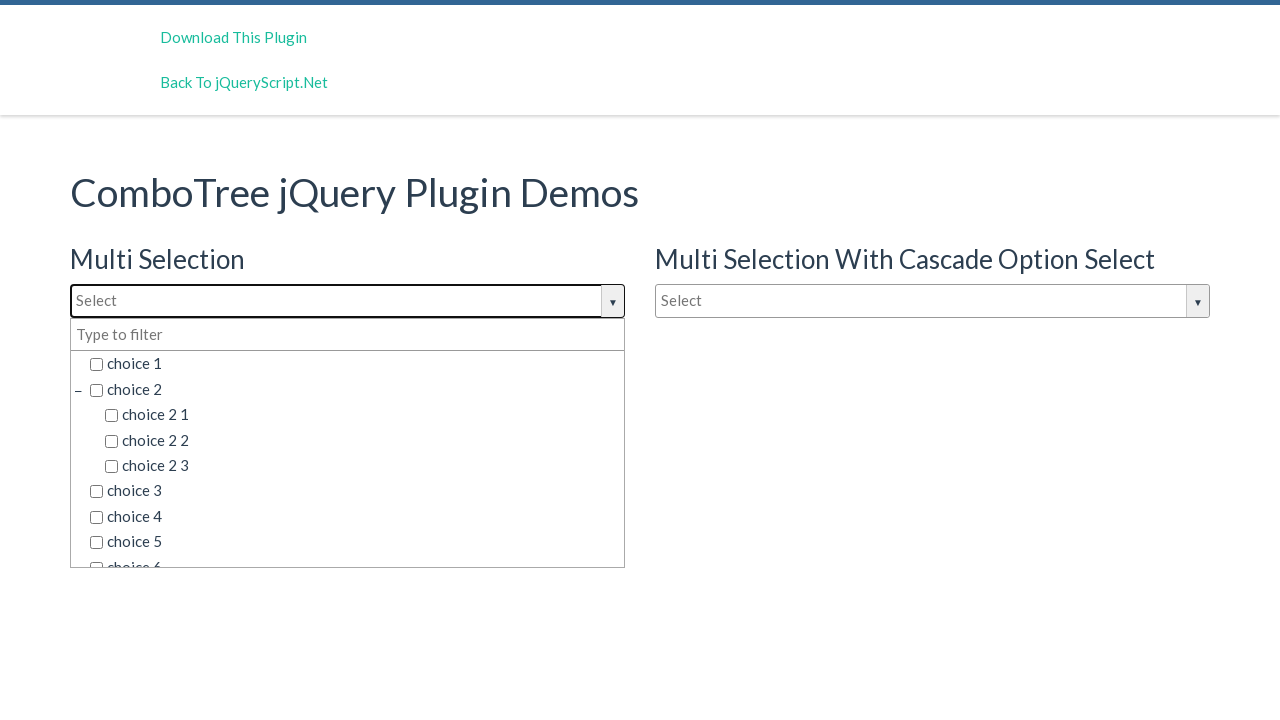

Verified checkbox is visible and accessible
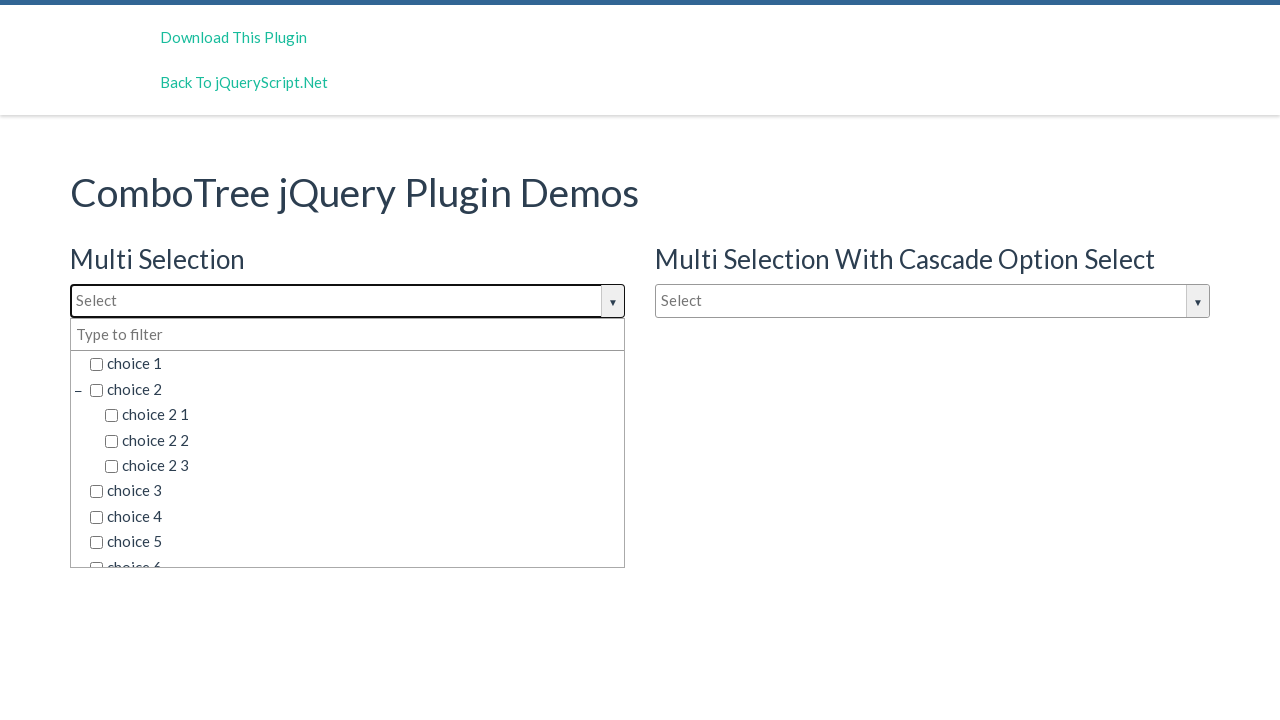

Verified checkbox is visible and accessible
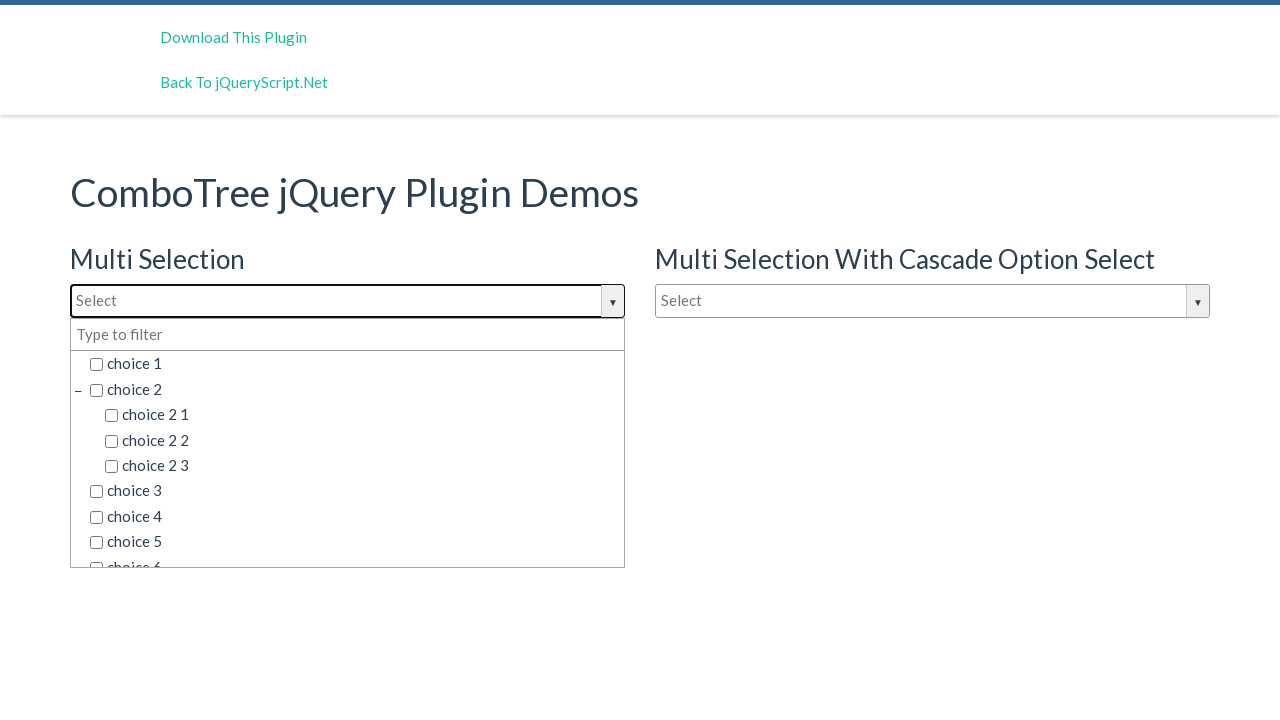

Verified checkbox is visible and accessible
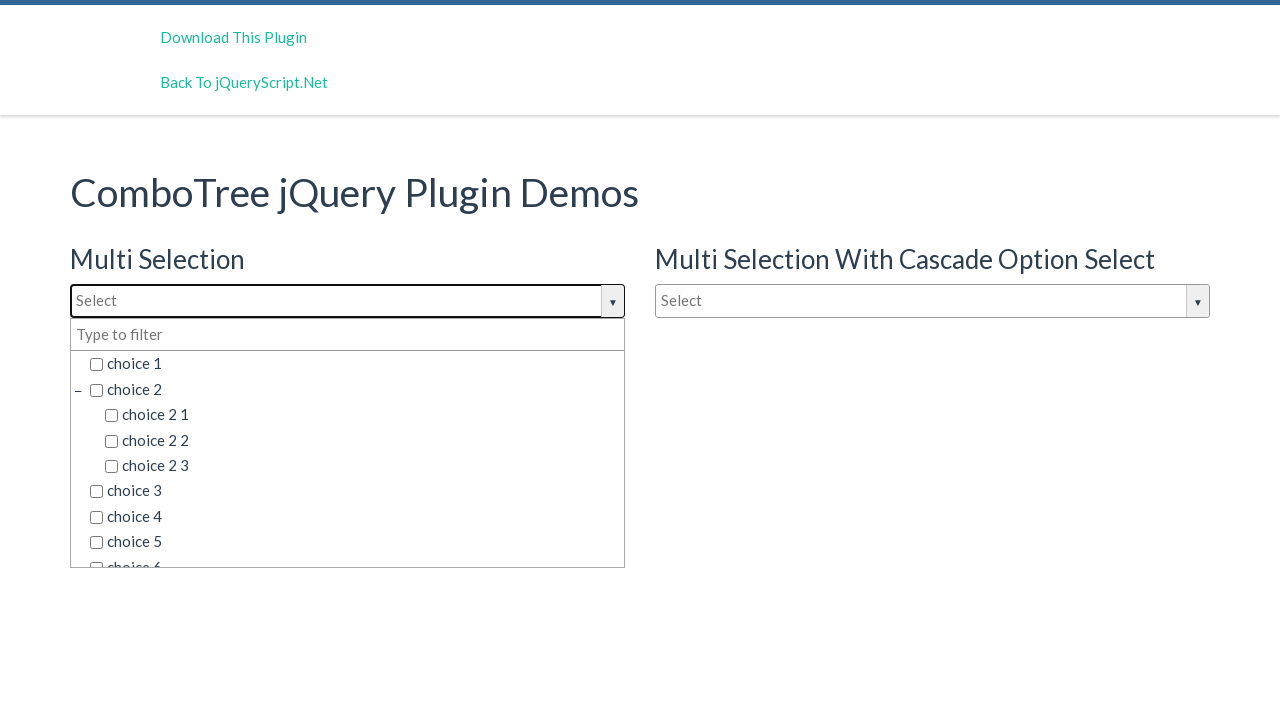

Verified checkbox is visible and accessible
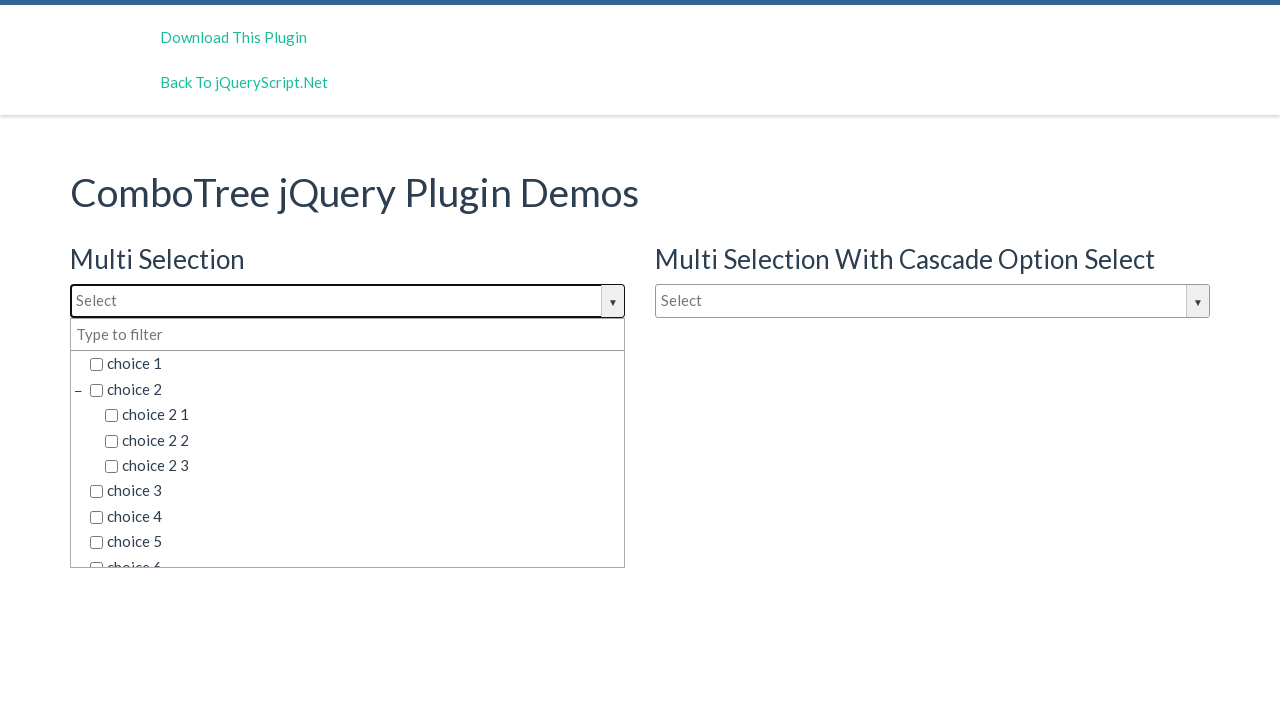

Verified checkbox is visible and accessible
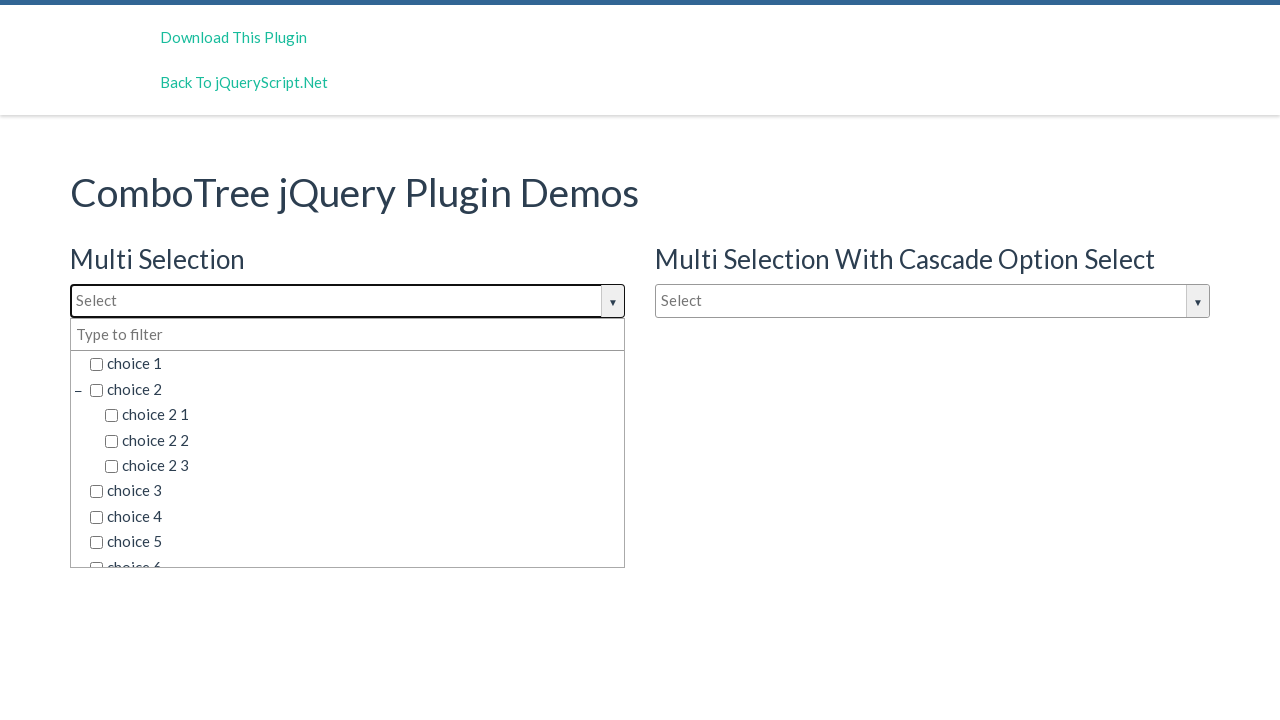

Verified checkbox is visible and accessible
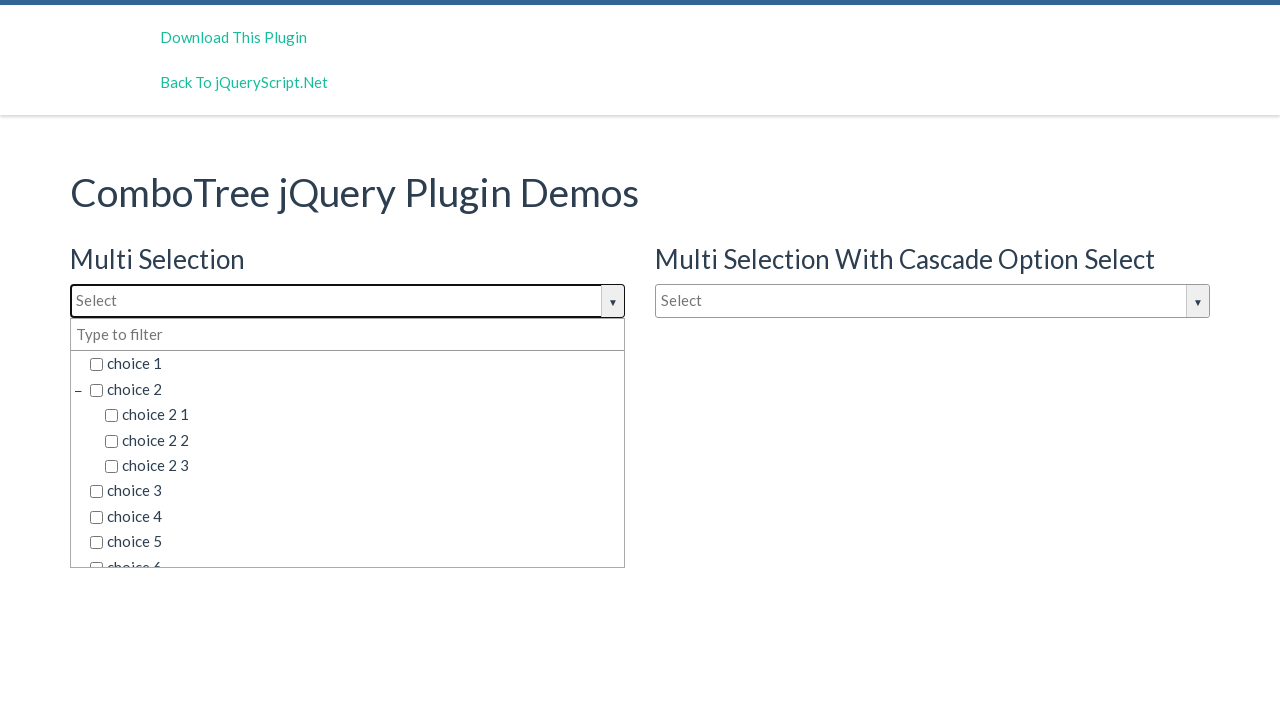

Verified checkbox is visible and accessible
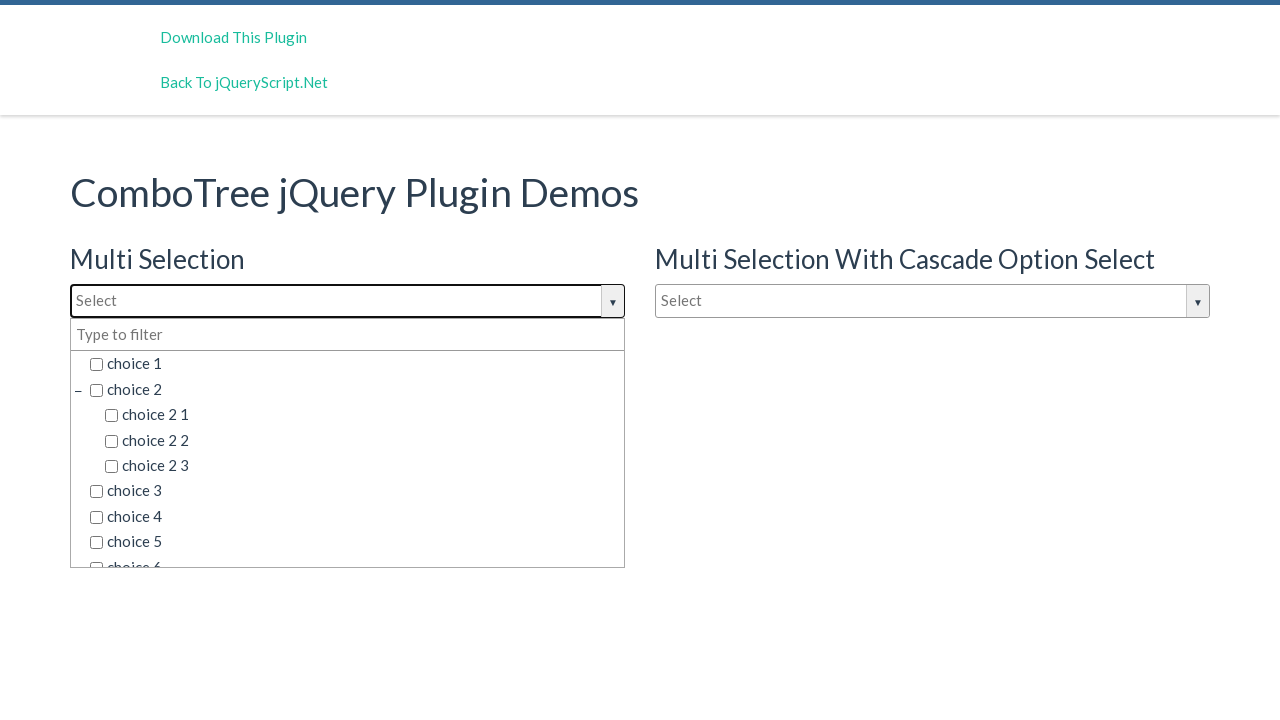

Verified checkbox is visible and accessible
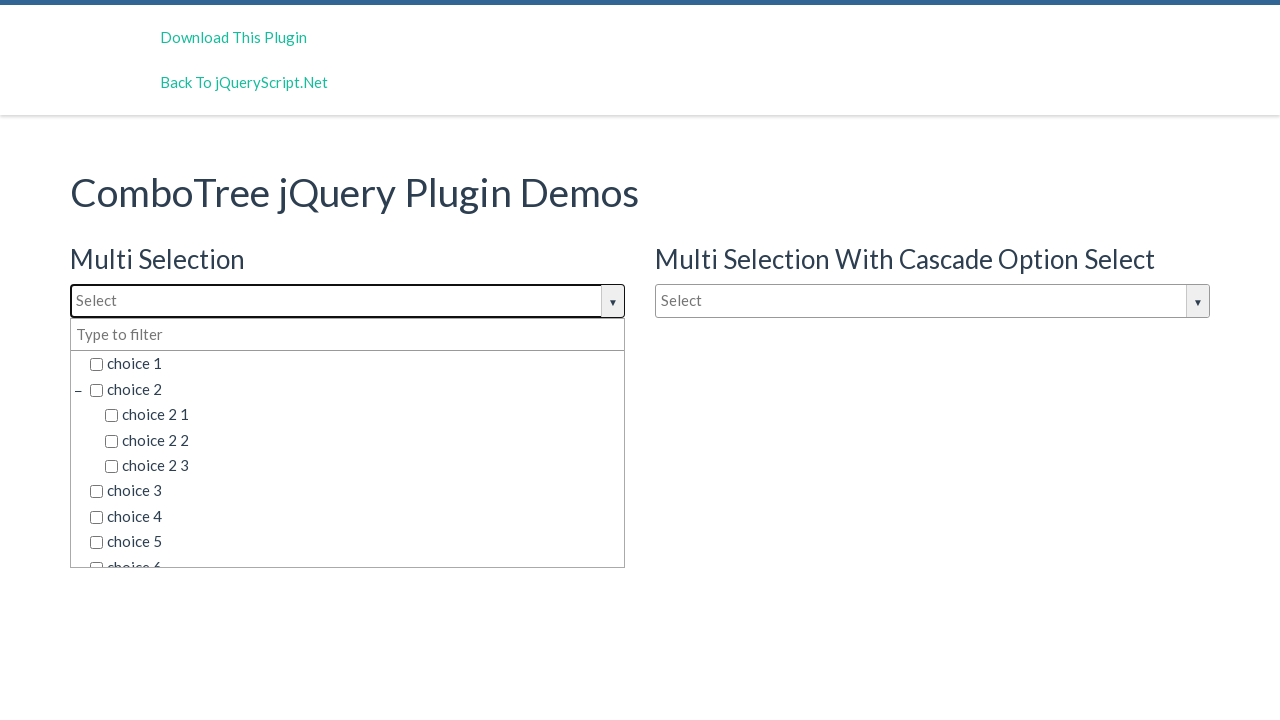

Verified checkbox is visible and accessible
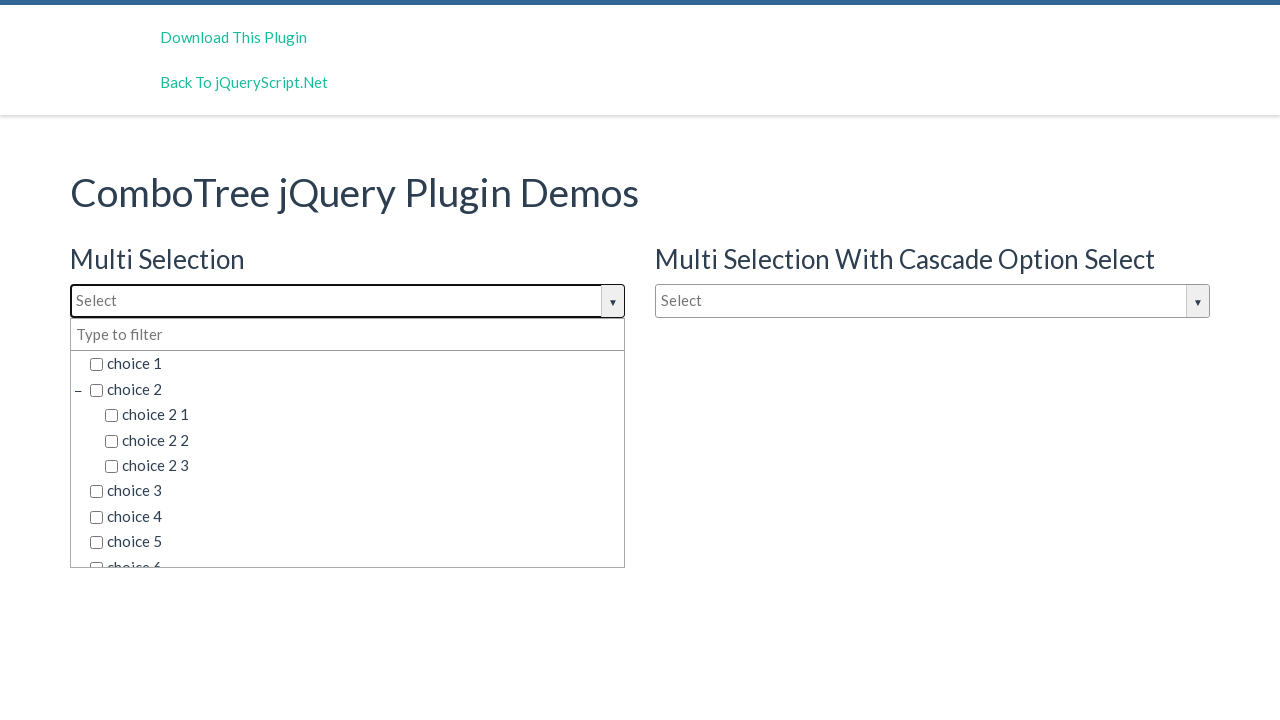

Verified checkbox is visible and accessible
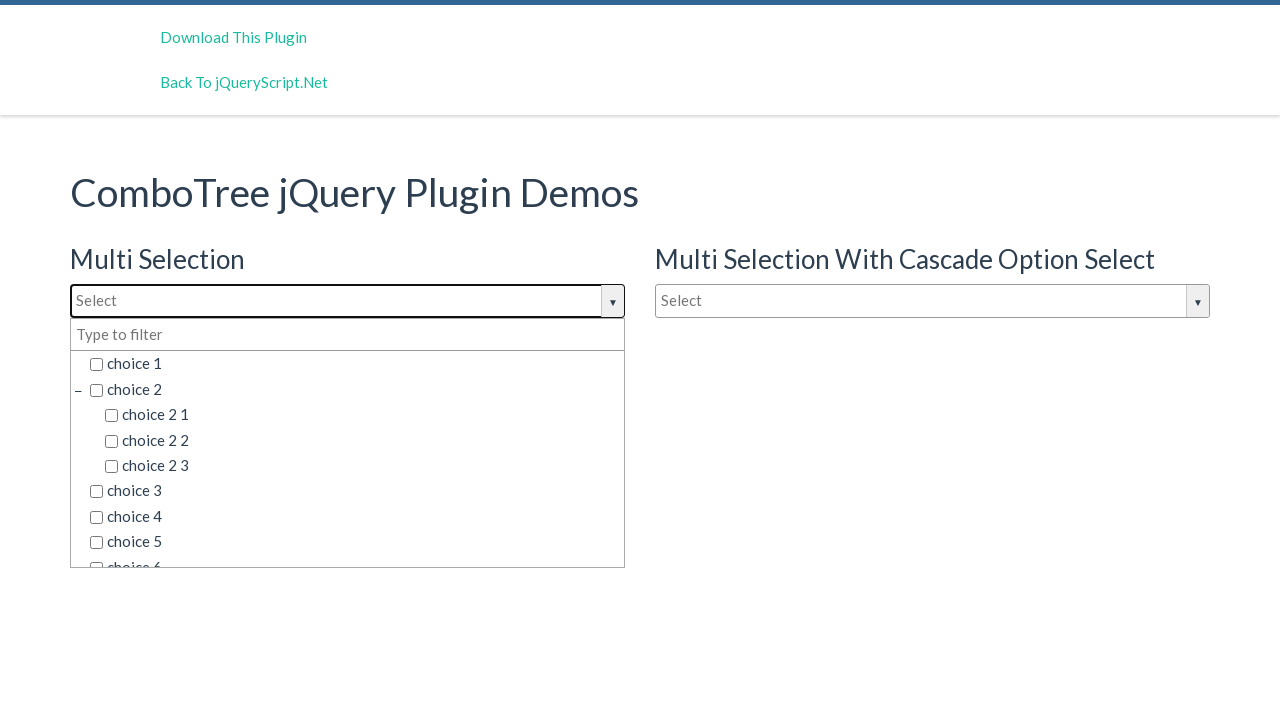

Verified checkbox is visible and accessible
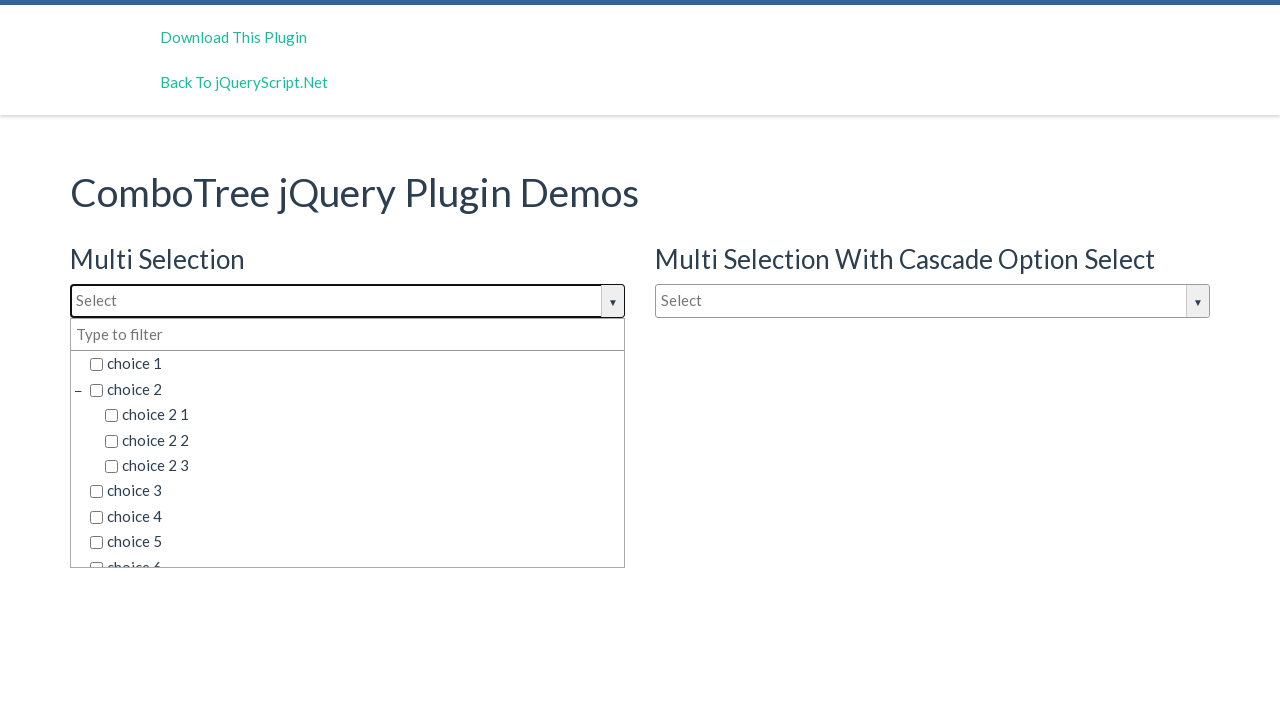

Verified checkbox is visible and accessible
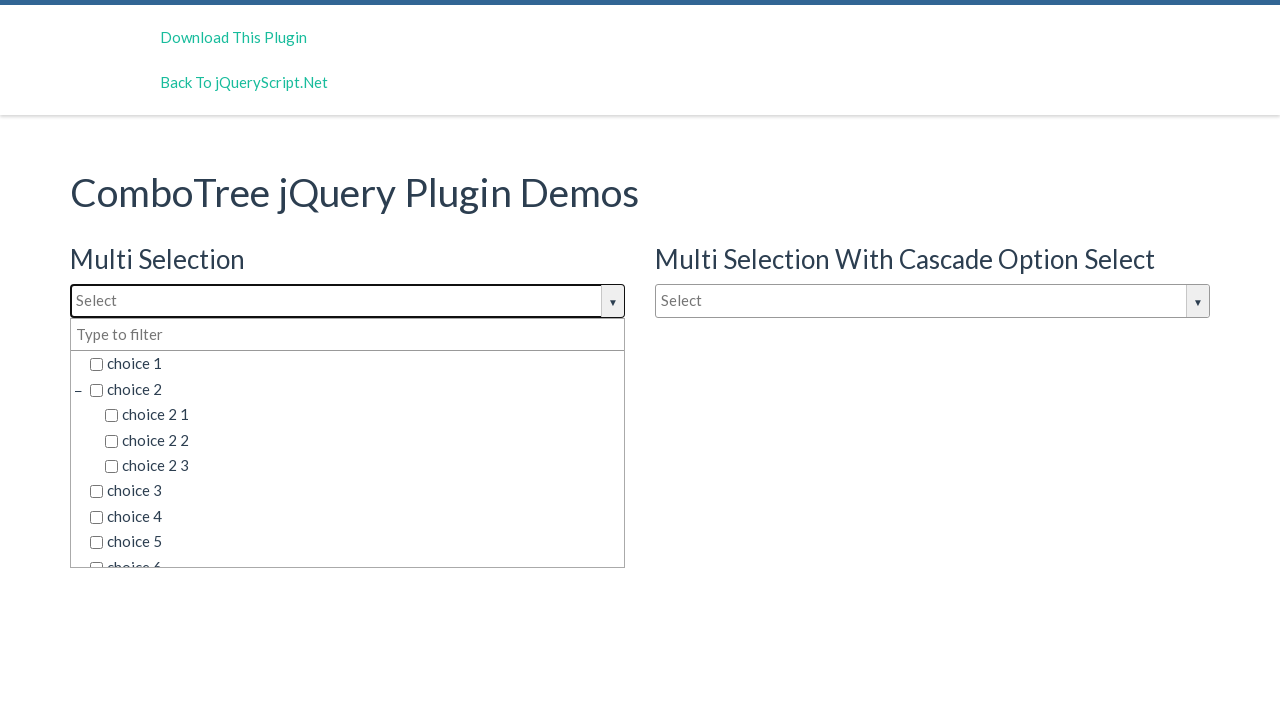

Verified checkbox is visible and accessible
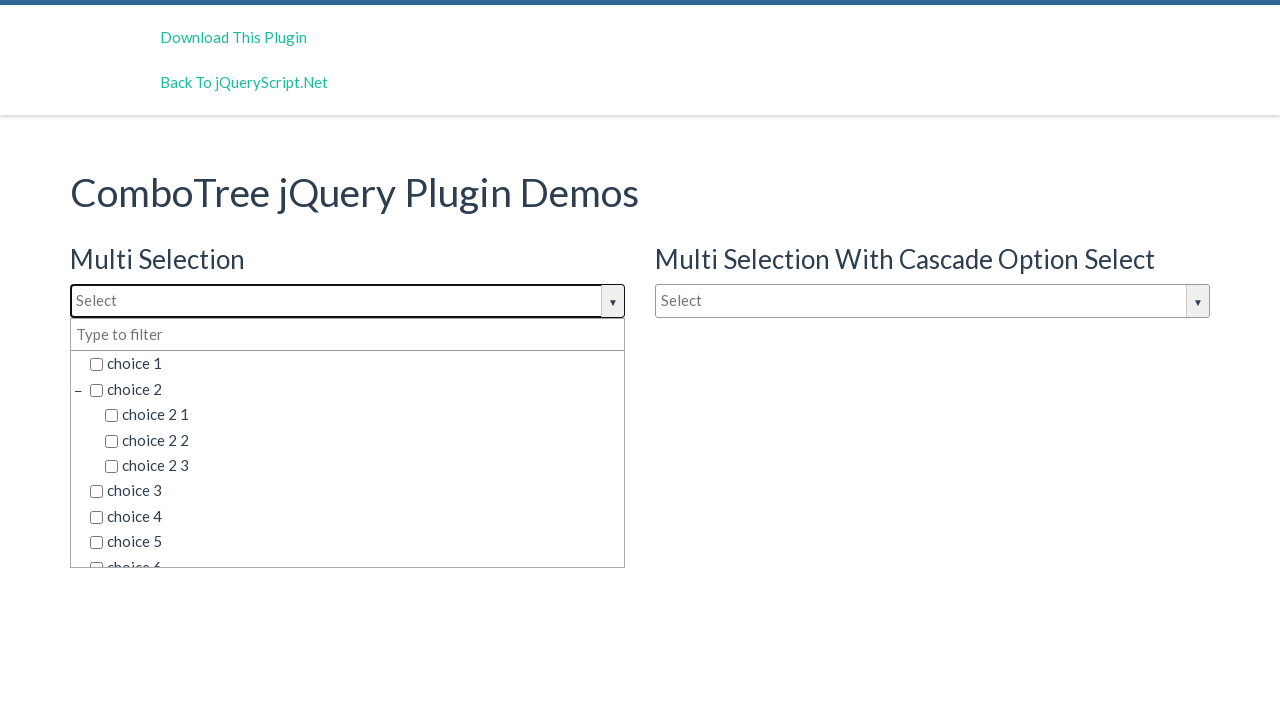

Verified checkbox is visible and accessible
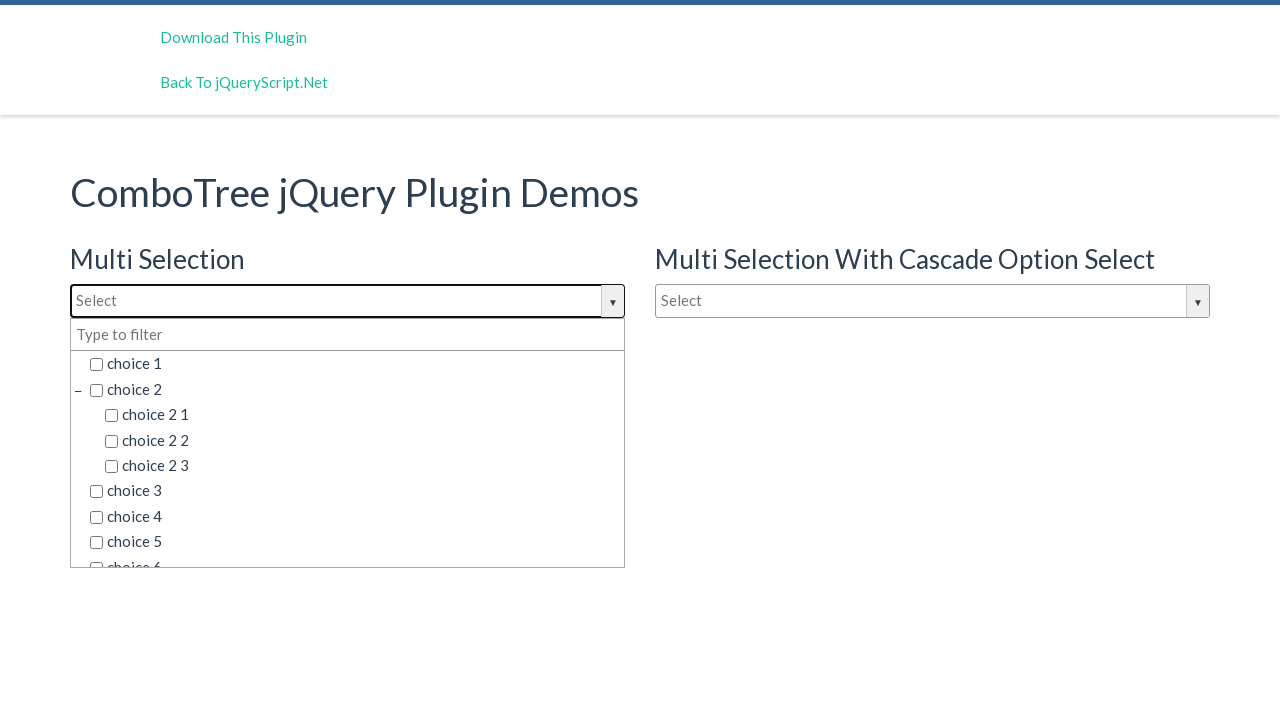

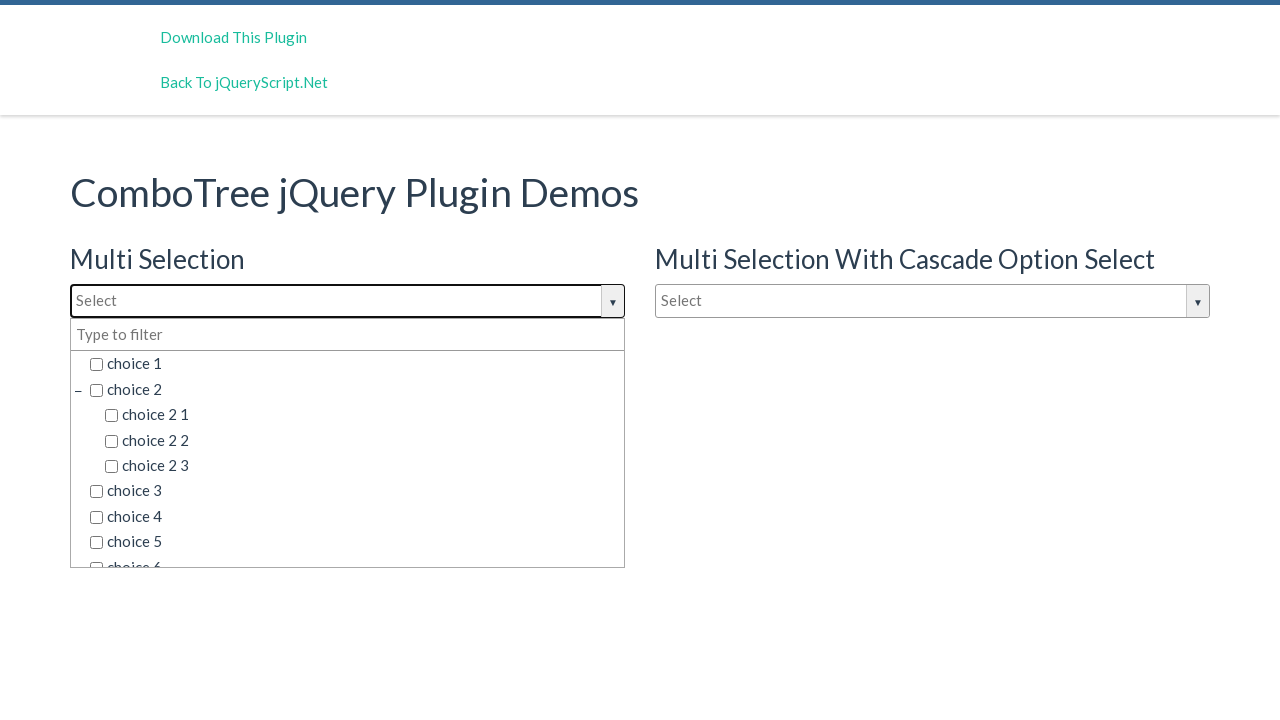